Tests drag and drop functionality by dragging a ball element to a gate element

Starting URL: https://javascript.info/article/mouse-drag-and-drop/ball4/

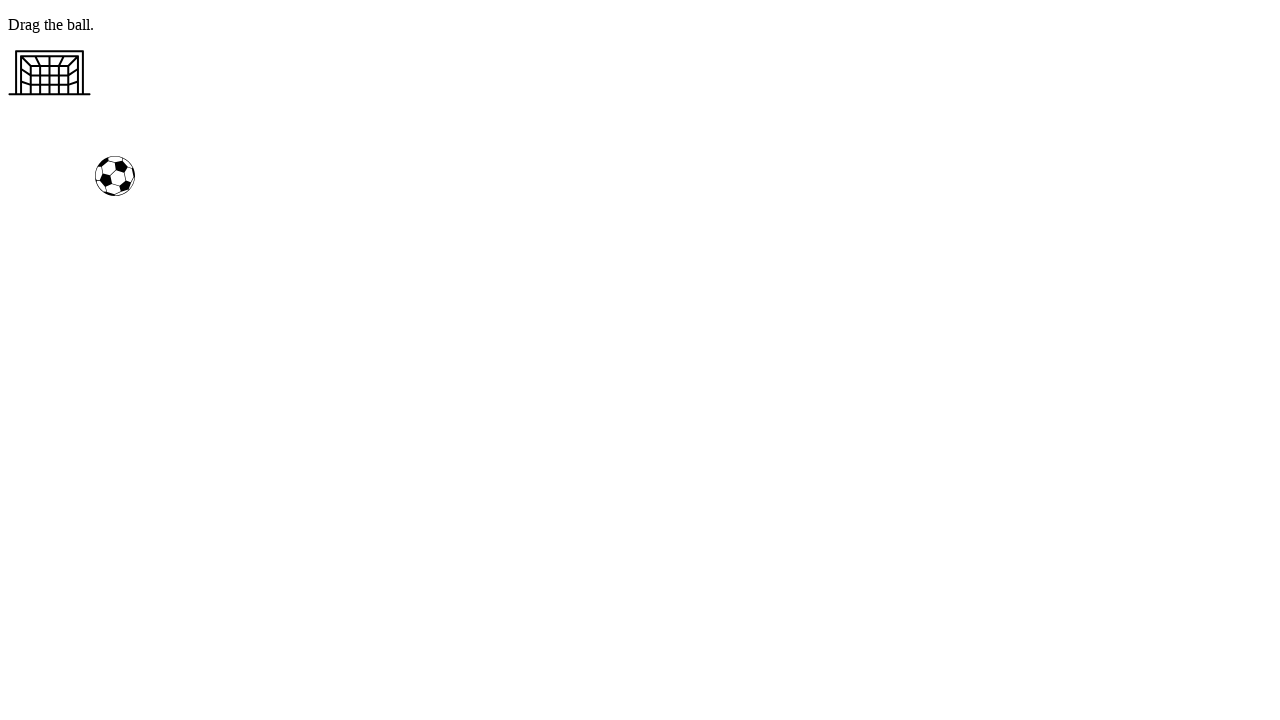

Located ball element for dragging
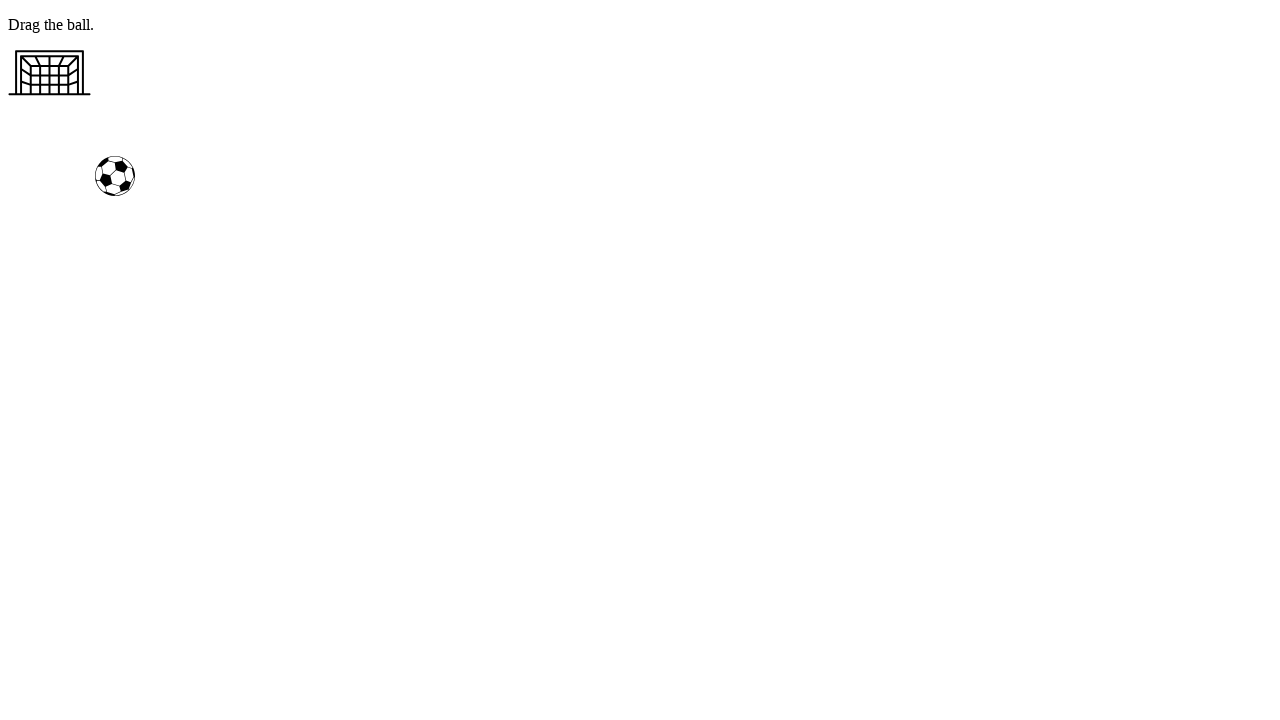

Located gate element as drop target
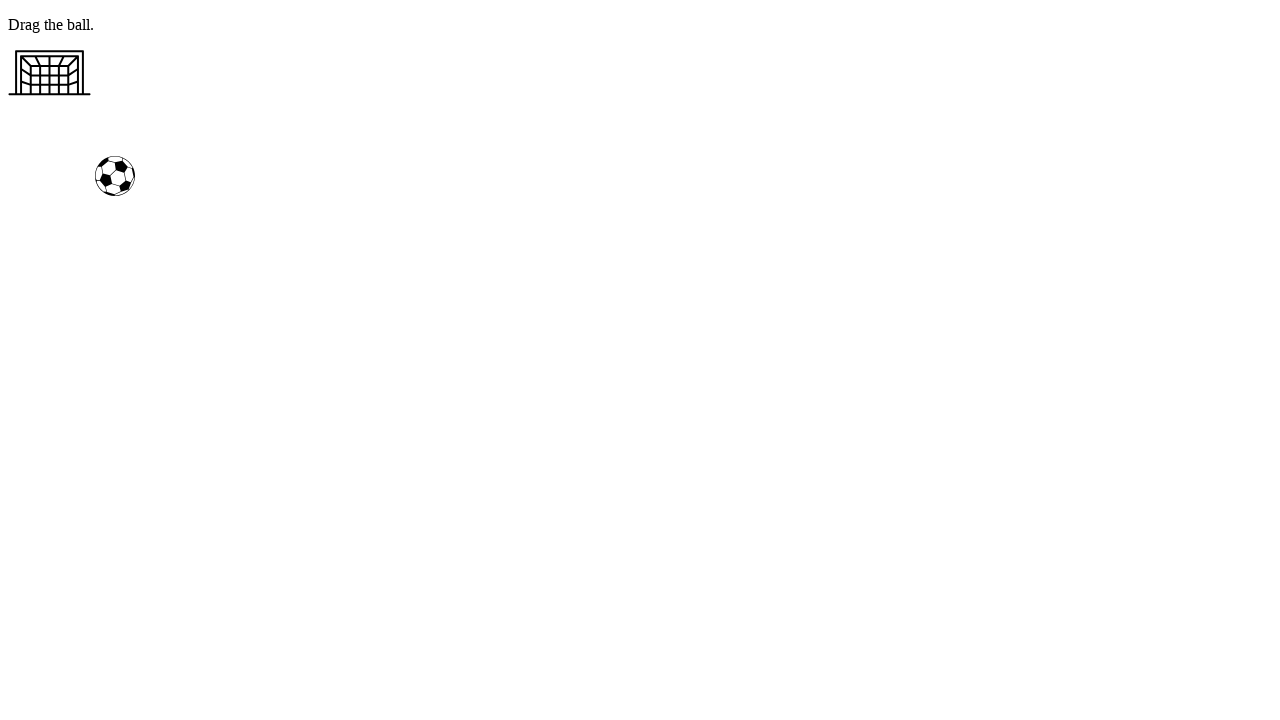

Dragged ball element to gate element at (50, 73)
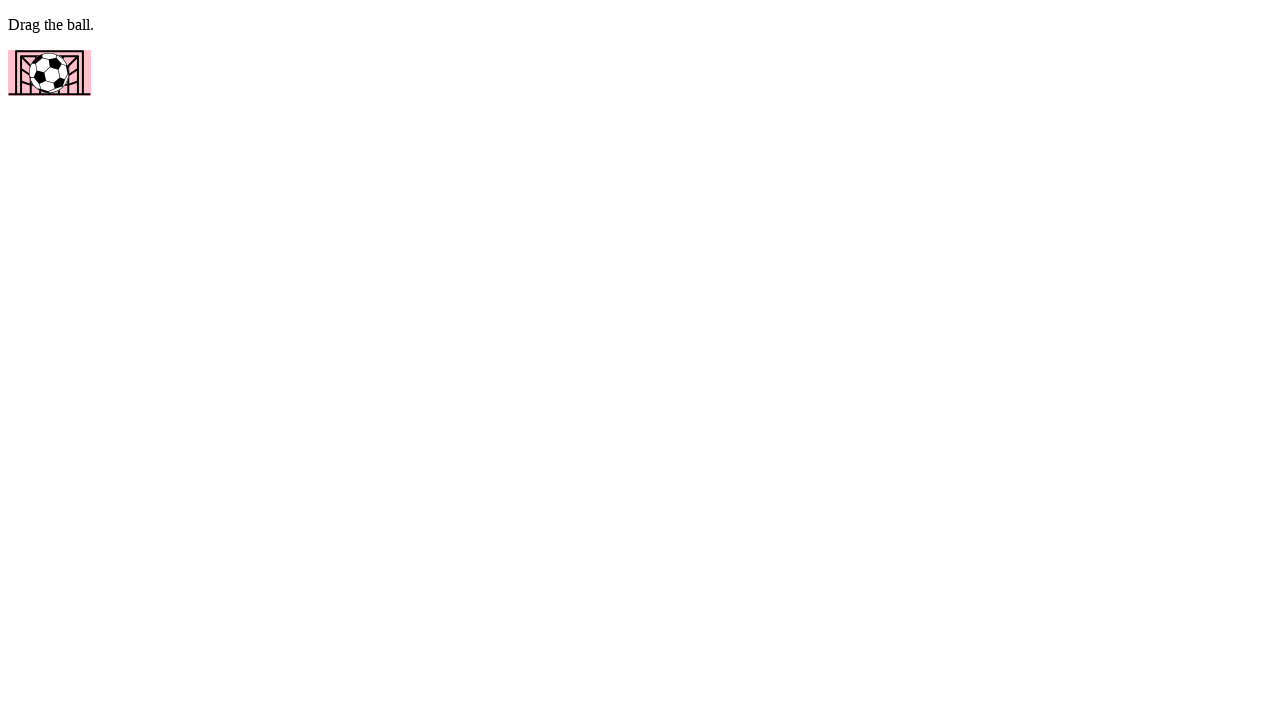

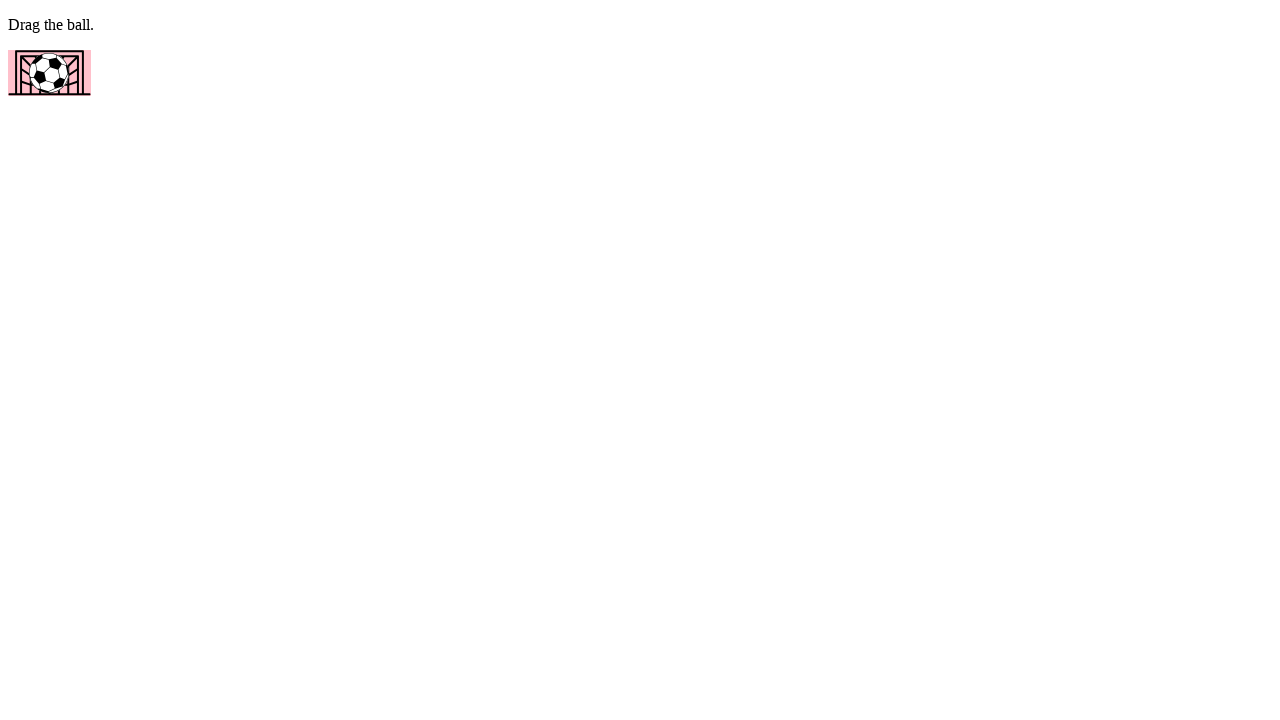